Tests simple alert handling by clicking a button that triggers an alert and accepting it

Starting URL: https://demoqa.com/alerts

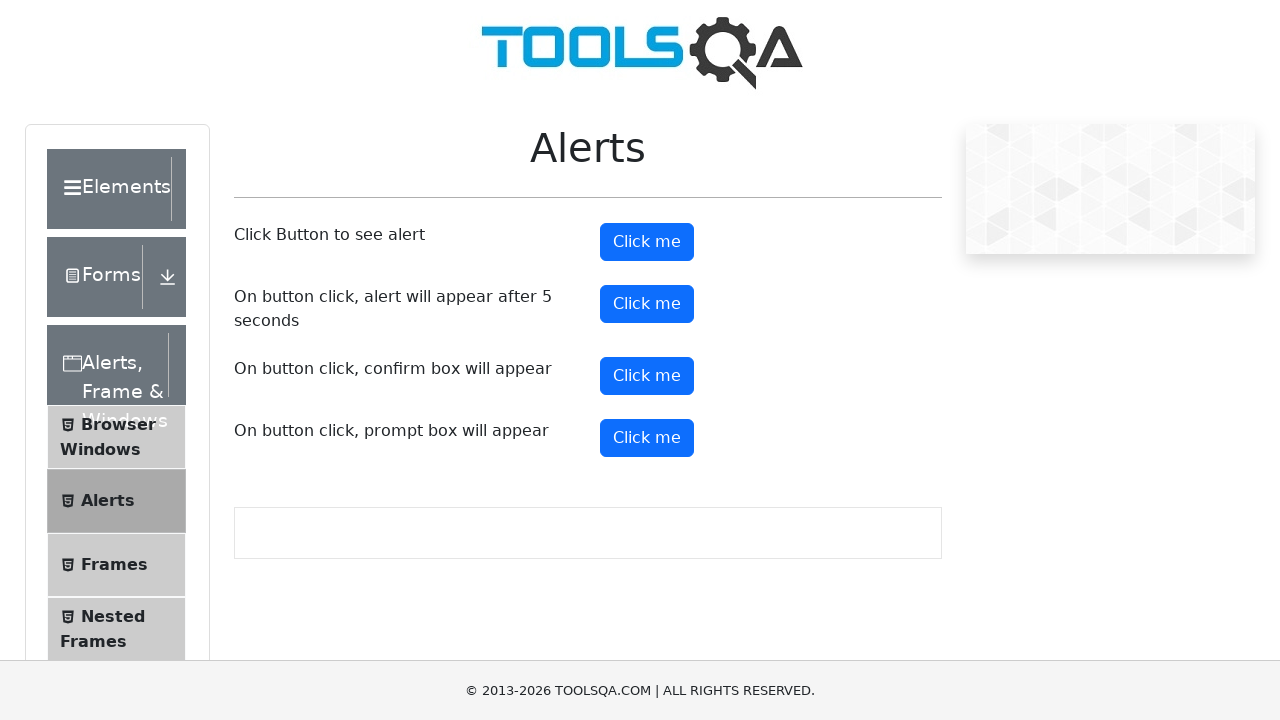

Navigated to alerts test page
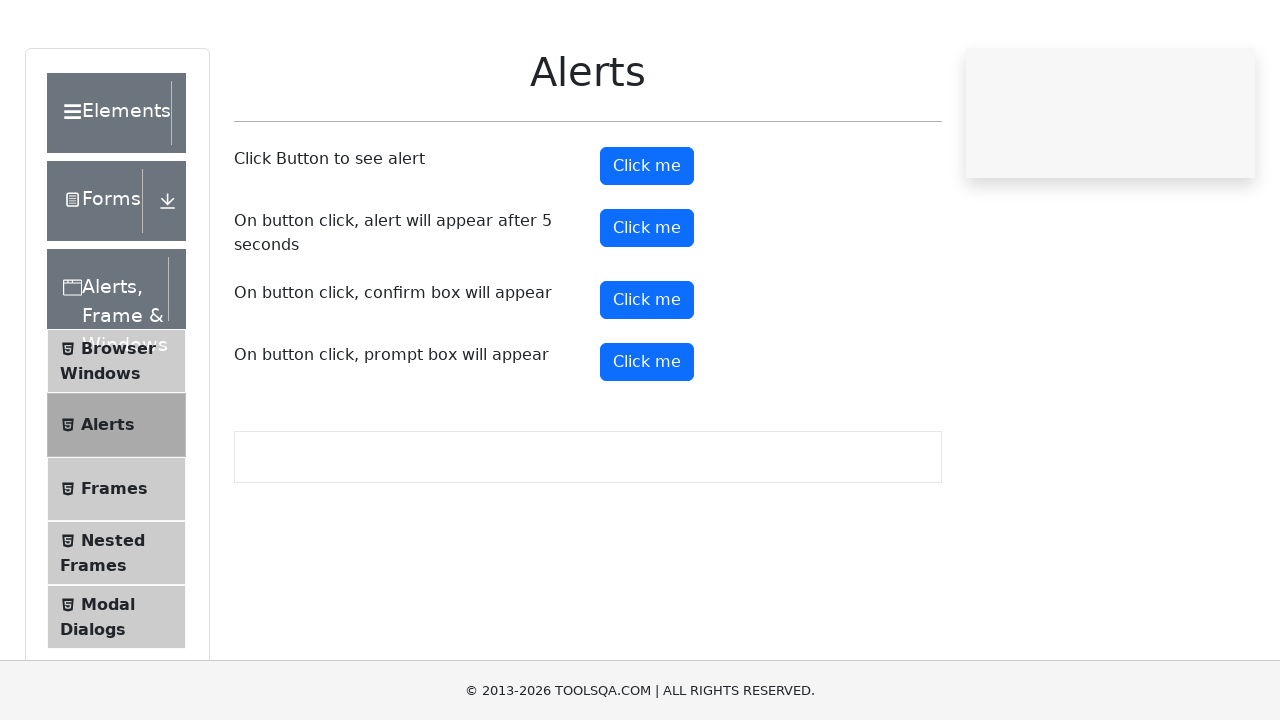

Clicked button to trigger simple alert at (647, 242) on #alertButton
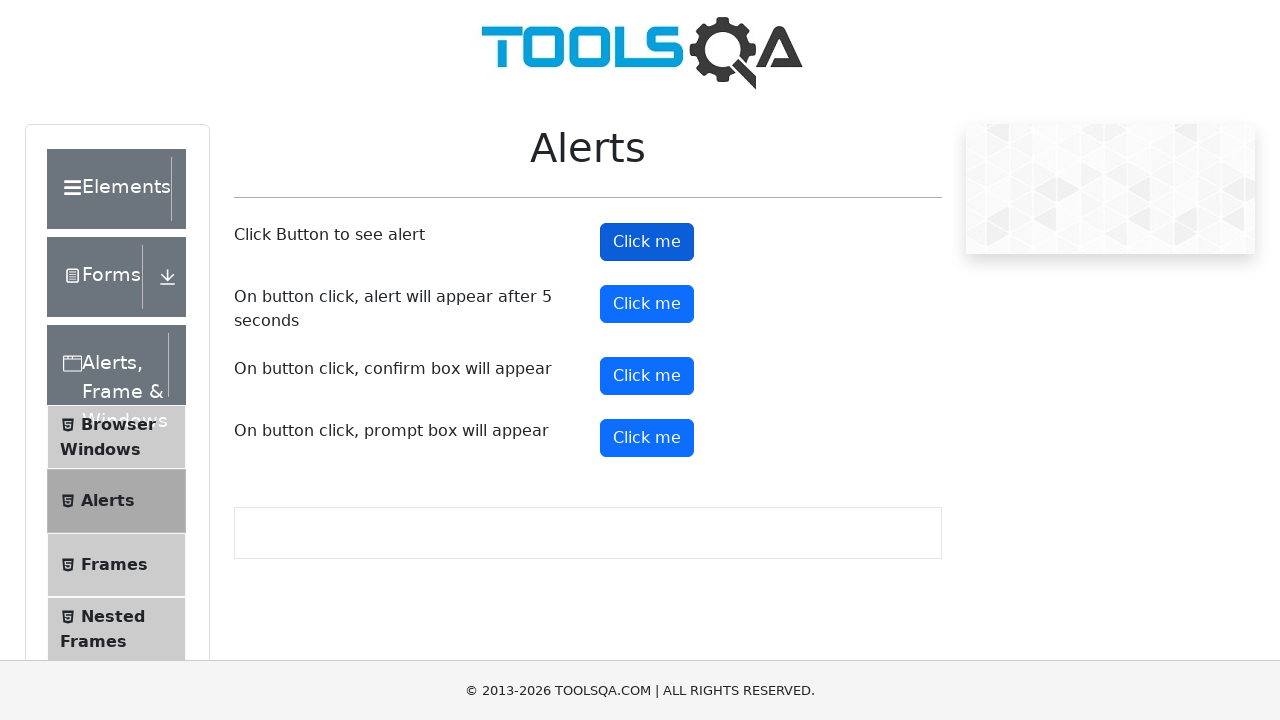

Accepted the alert dialog
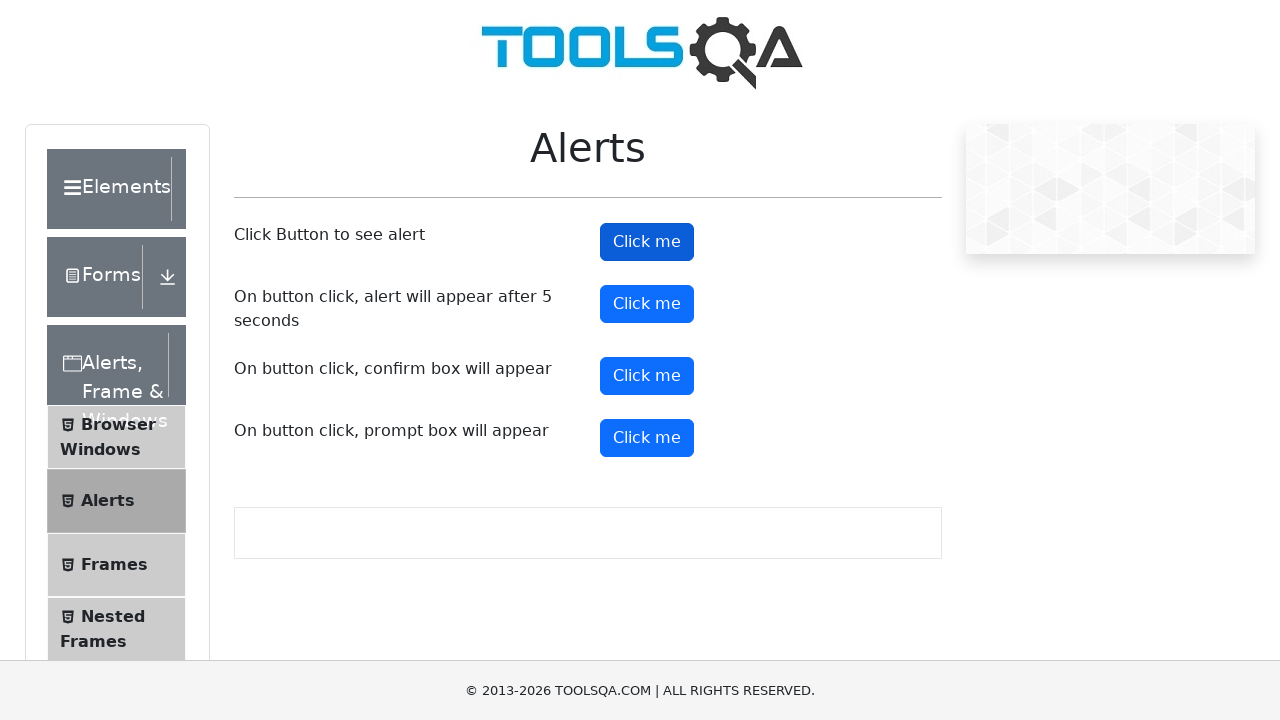

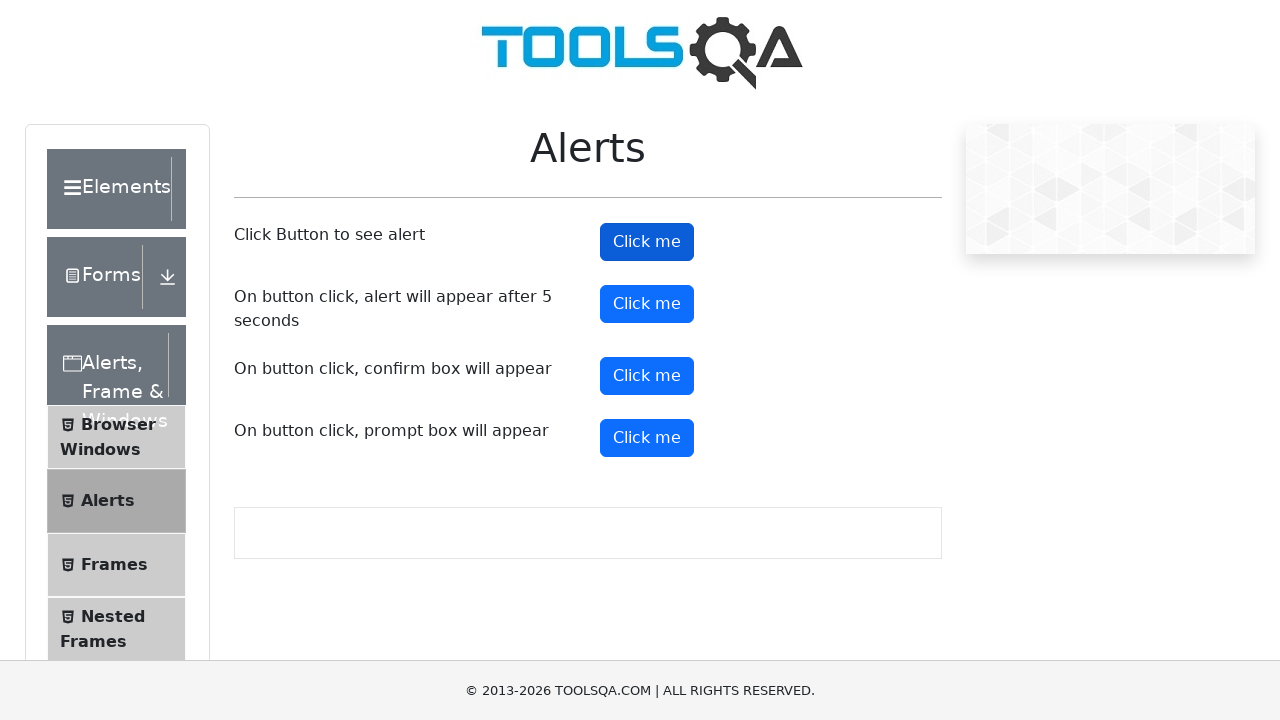